Tests filtering to display all items after applying other filters

Starting URL: https://demo.playwright.dev/todomvc

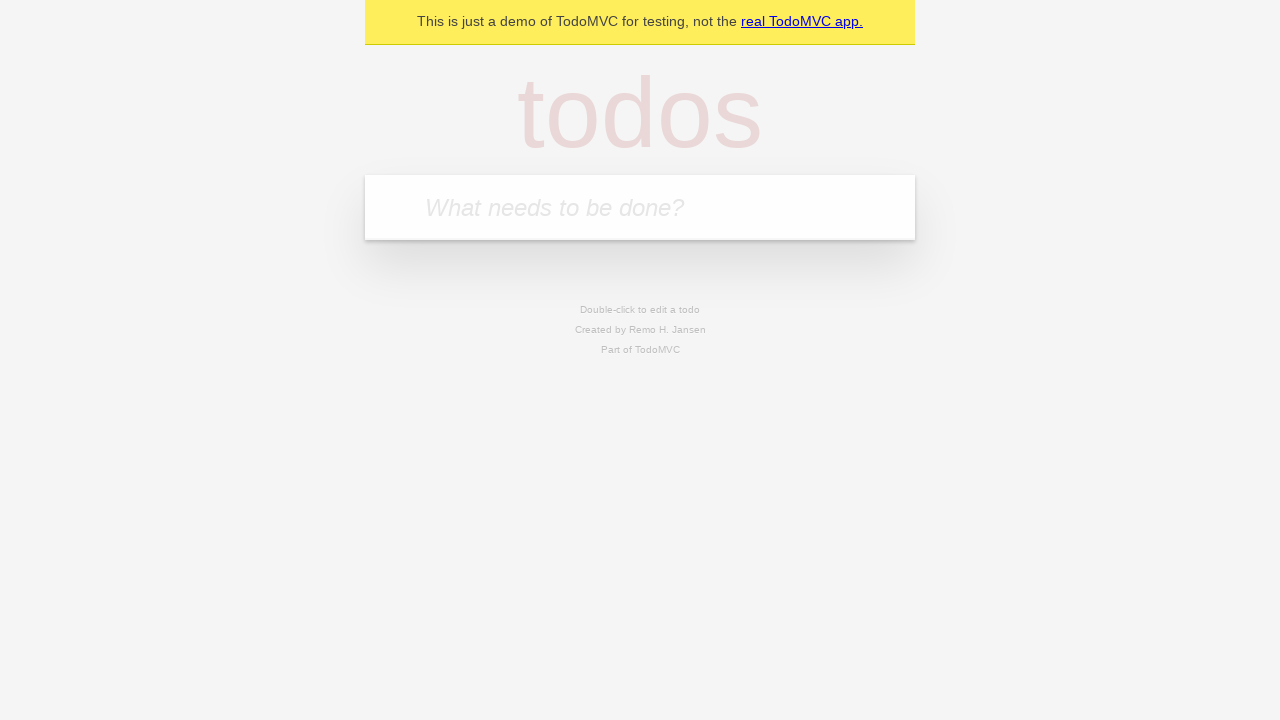

Filled todo input with 'buy some cheese' on internal:attr=[placeholder="What needs to be done?"i]
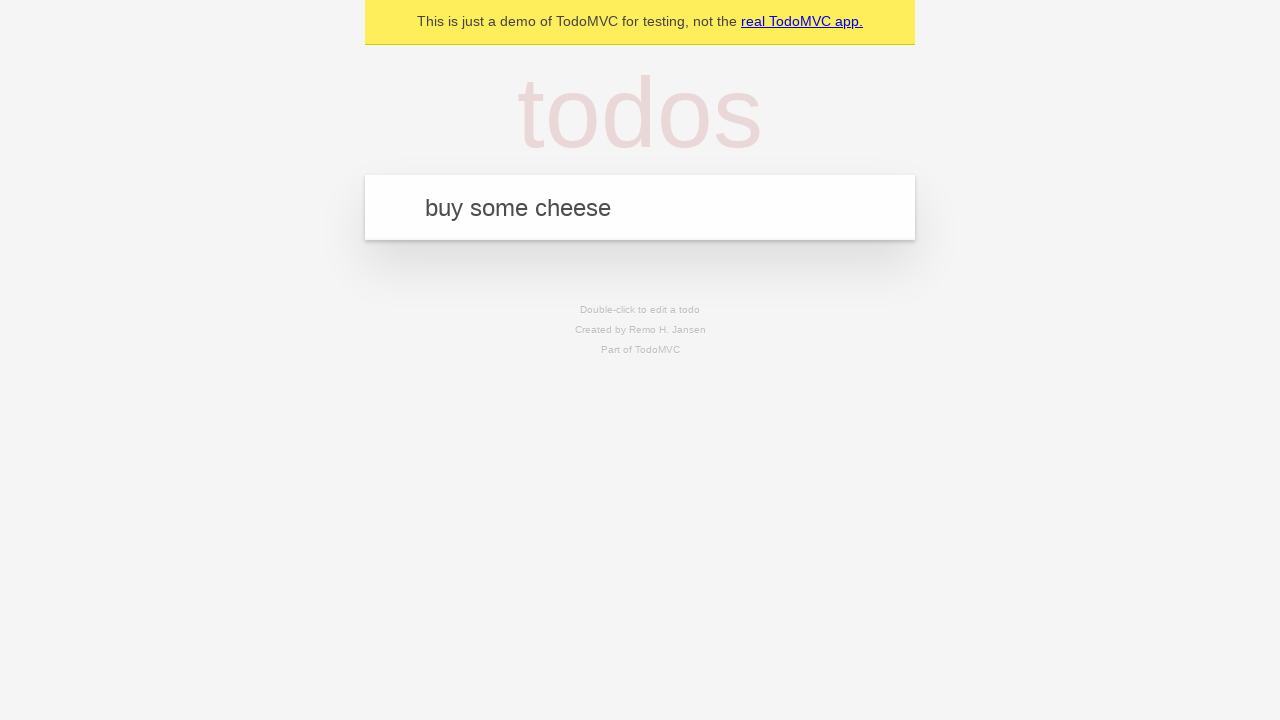

Pressed Enter to create todo 'buy some cheese' on internal:attr=[placeholder="What needs to be done?"i]
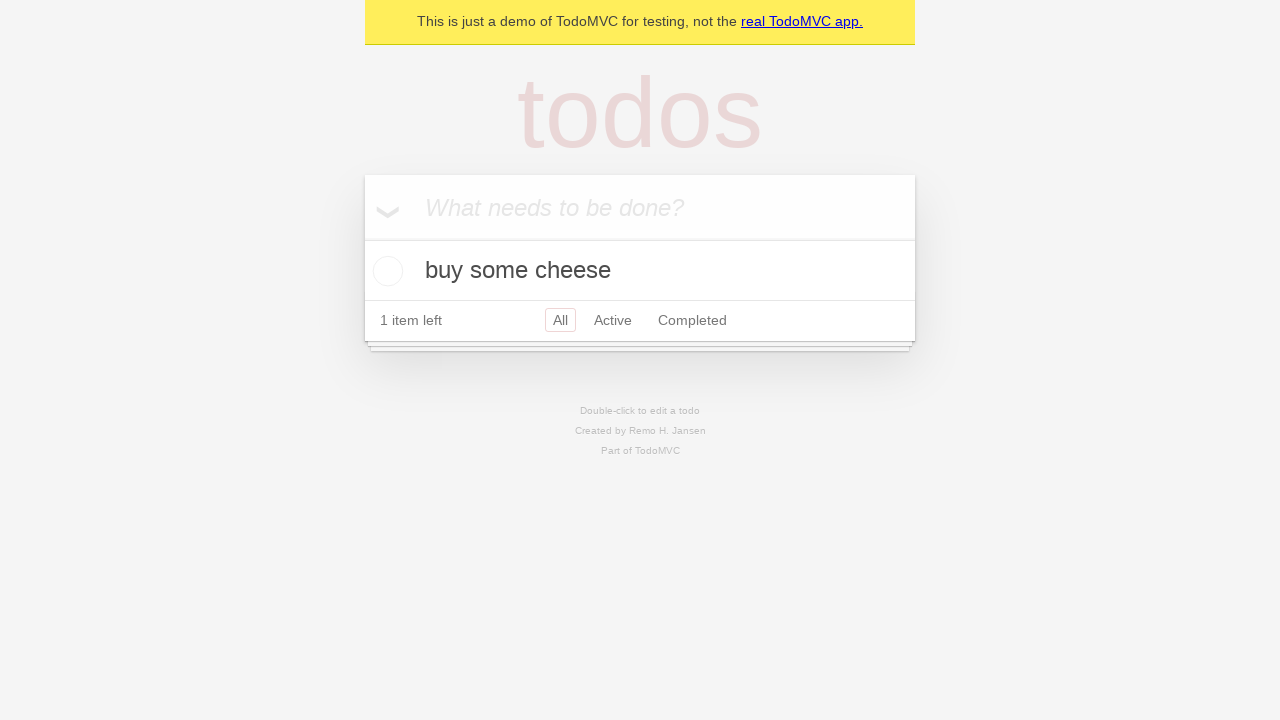

Filled todo input with 'feed the cat' on internal:attr=[placeholder="What needs to be done?"i]
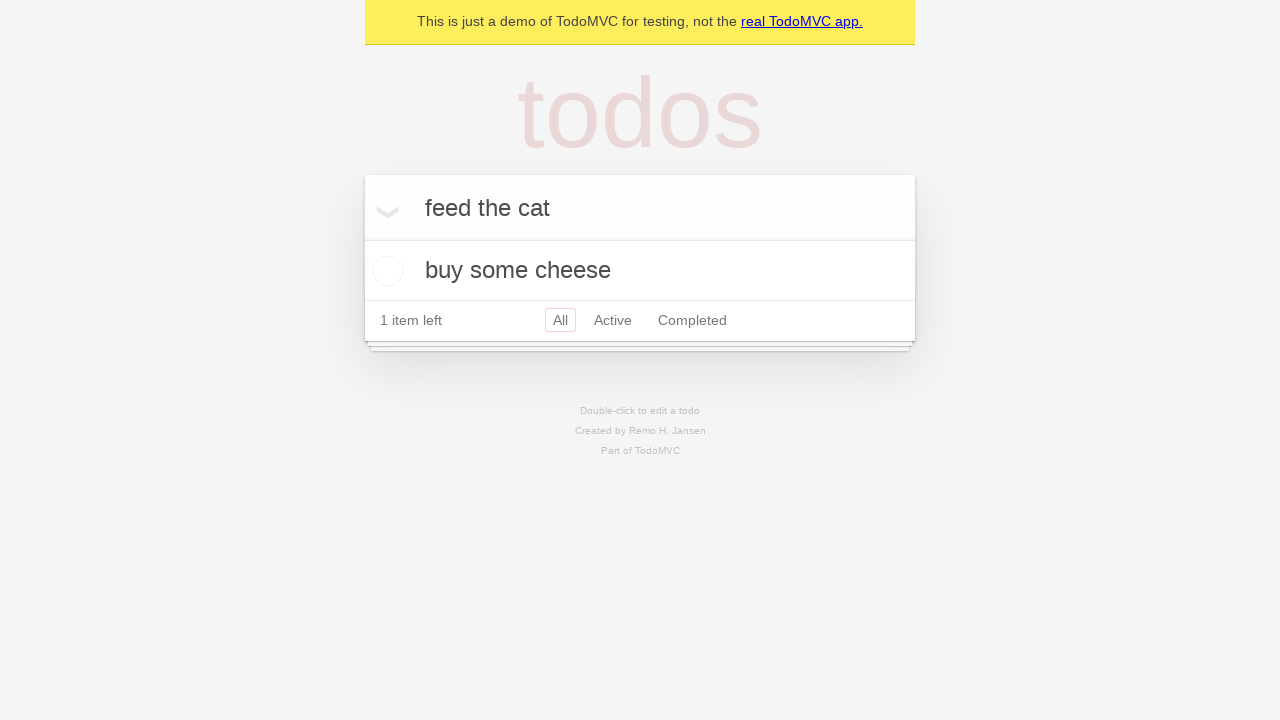

Pressed Enter to create todo 'feed the cat' on internal:attr=[placeholder="What needs to be done?"i]
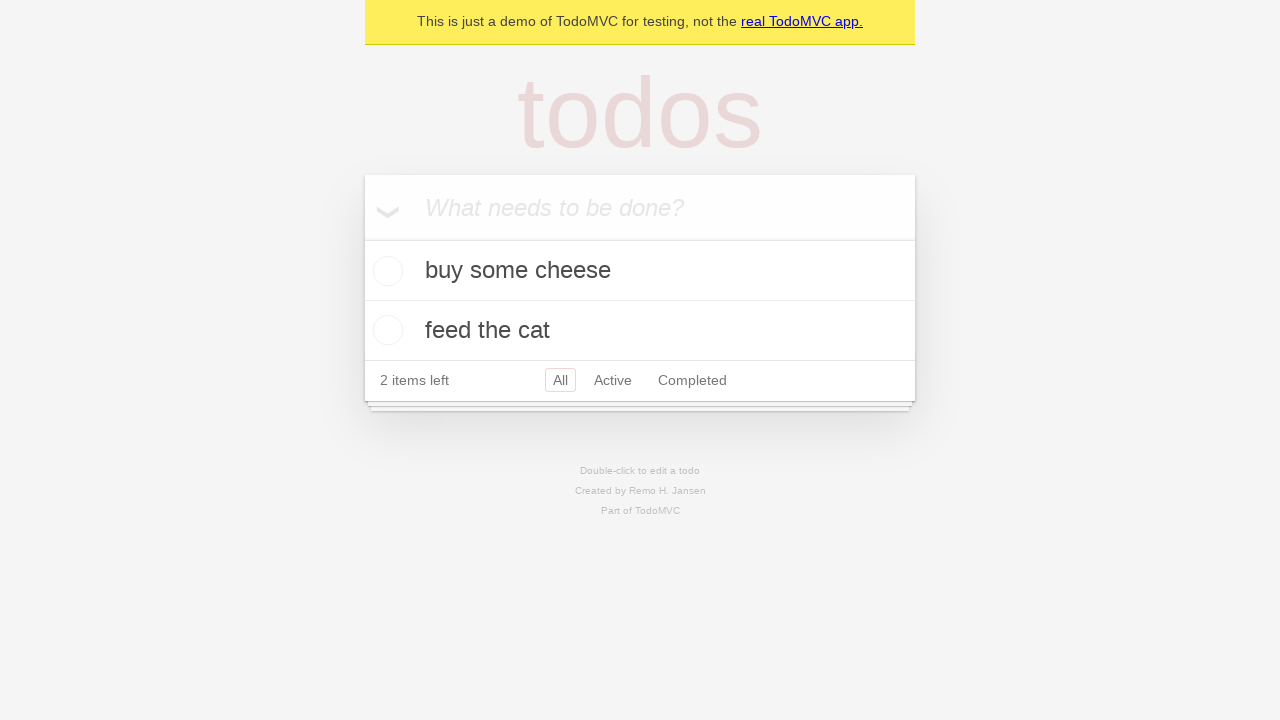

Filled todo input with 'book a doctors appointment' on internal:attr=[placeholder="What needs to be done?"i]
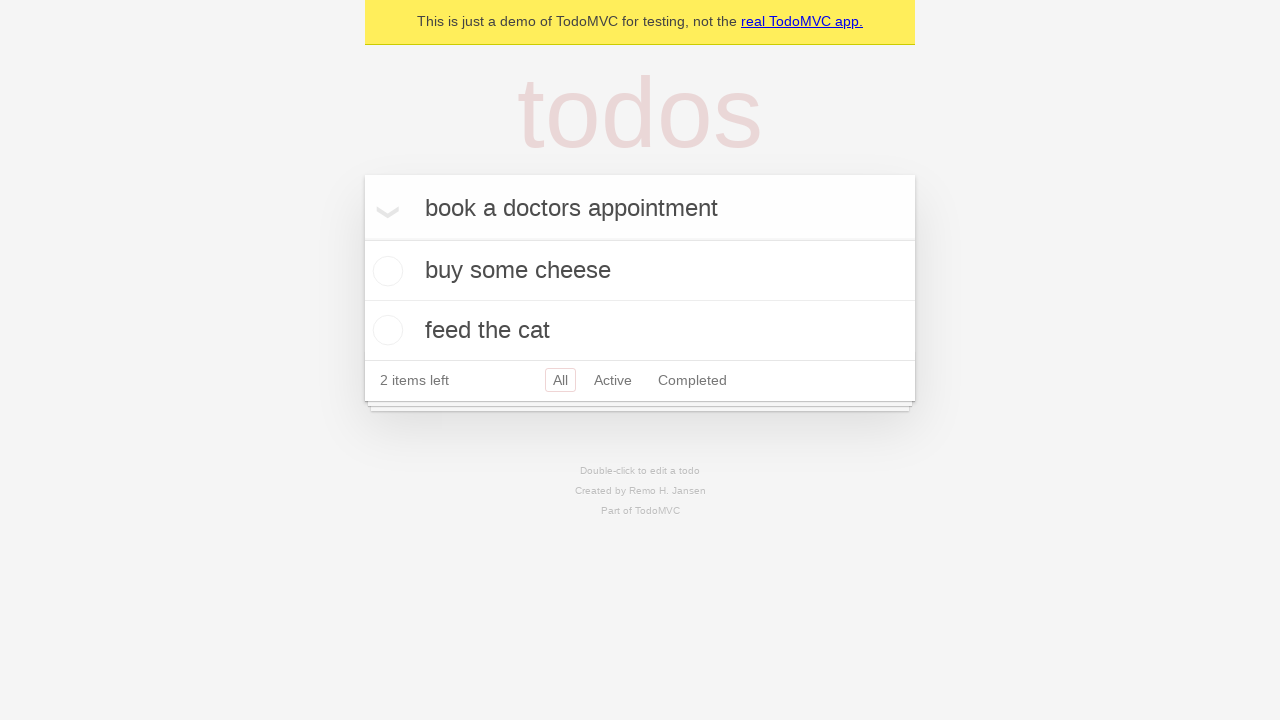

Pressed Enter to create todo 'book a doctors appointment' on internal:attr=[placeholder="What needs to be done?"i]
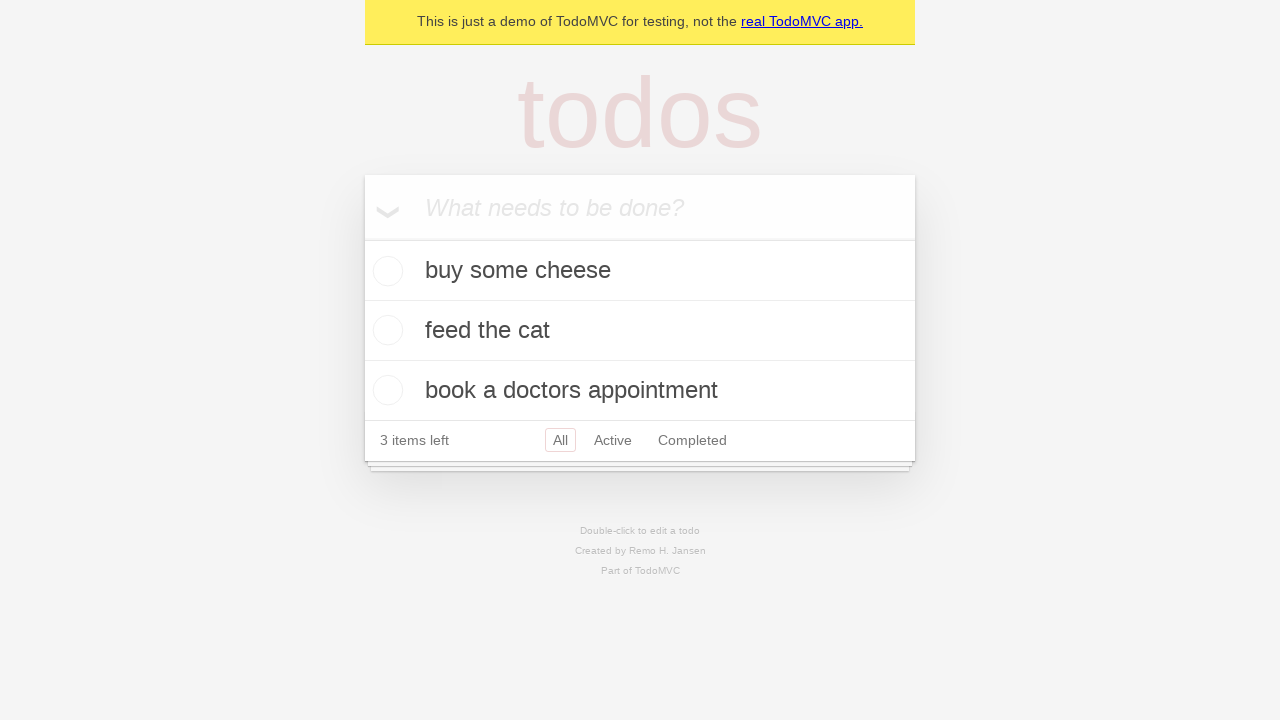

Waited for all 3 todo items to be created
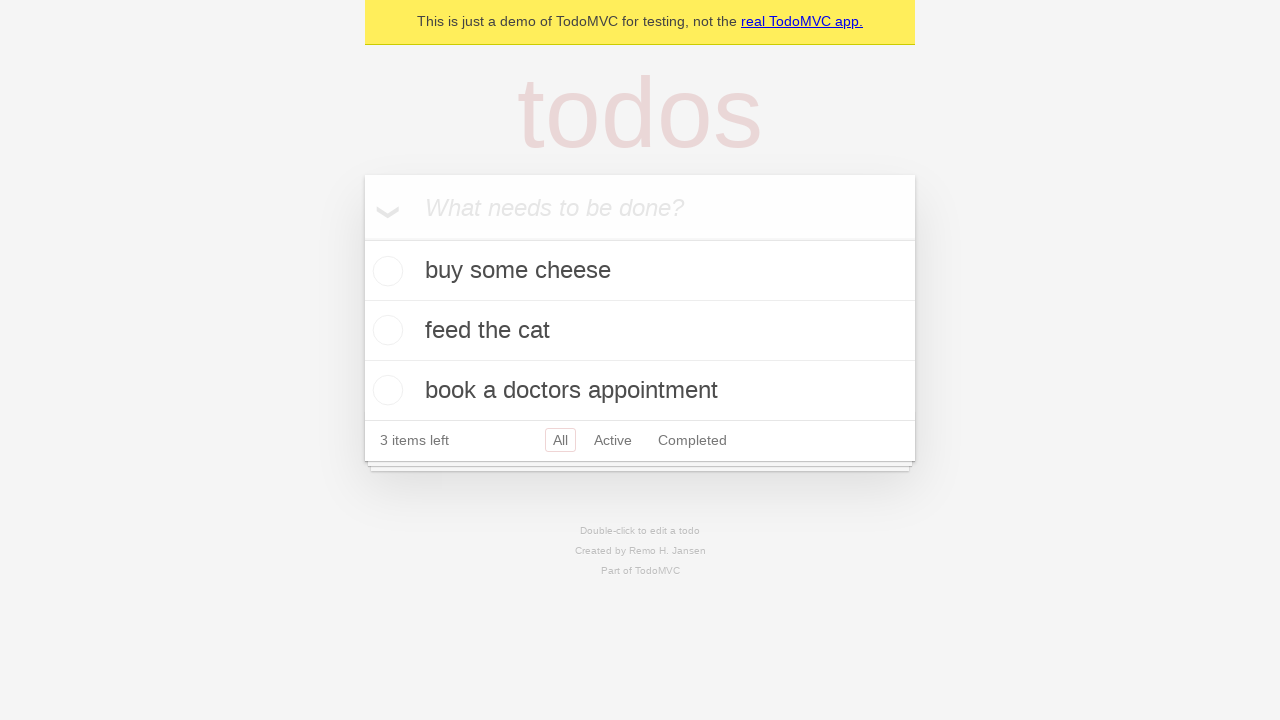

Checked the second todo item at (385, 330) on internal:testid=[data-testid="todo-item"s] >> nth=1 >> internal:role=checkbox
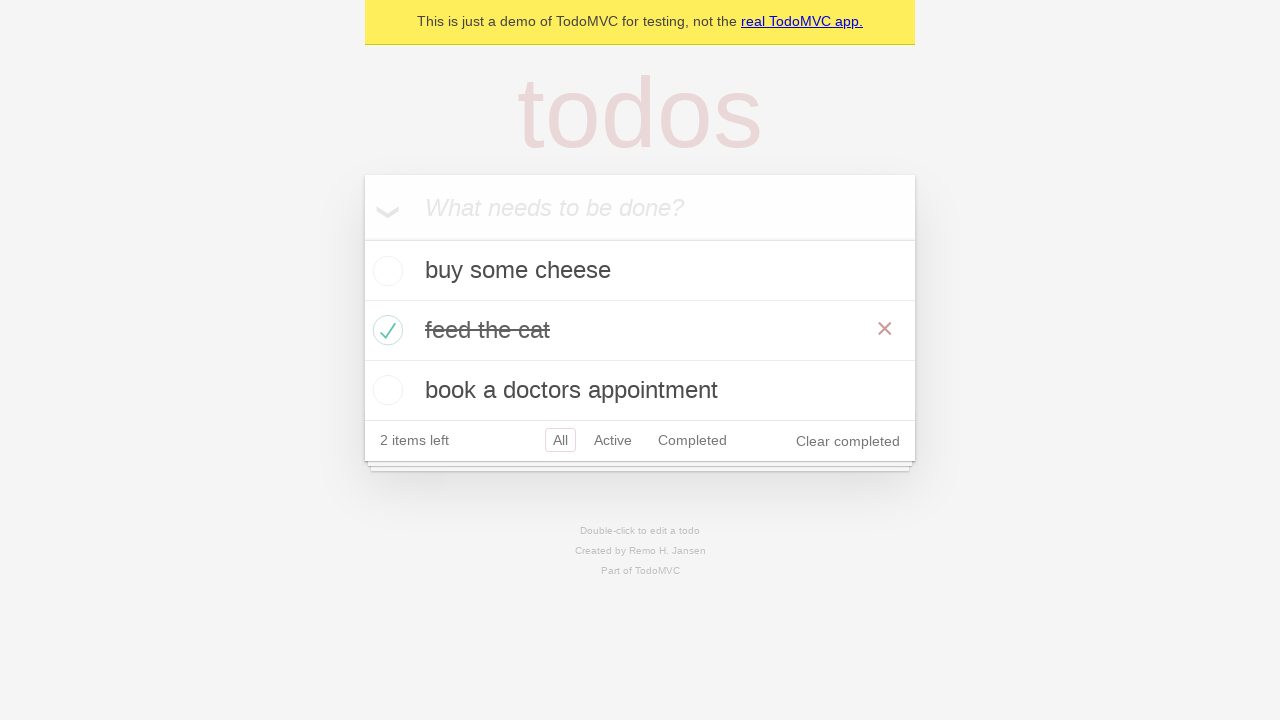

Clicked 'Active' filter to display only active items at (613, 440) on internal:role=link[name="Active"i]
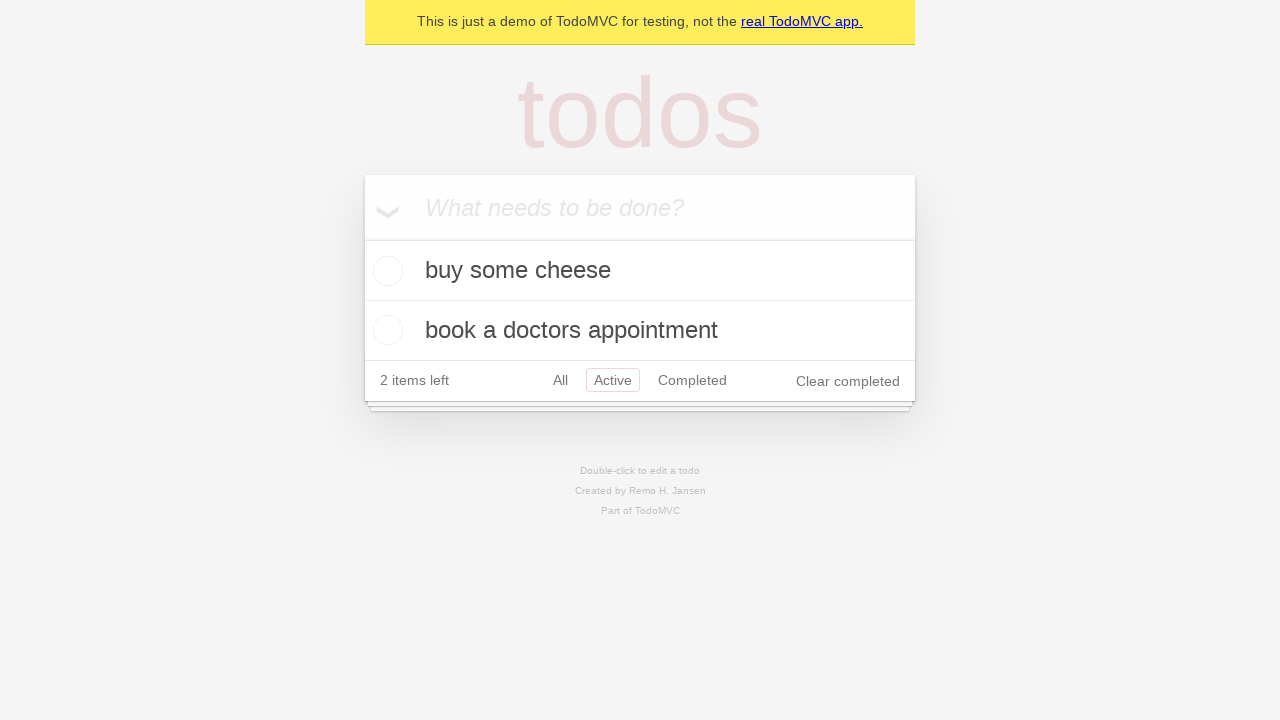

Clicked 'Completed' filter to display only completed items at (692, 380) on internal:role=link[name="Completed"i]
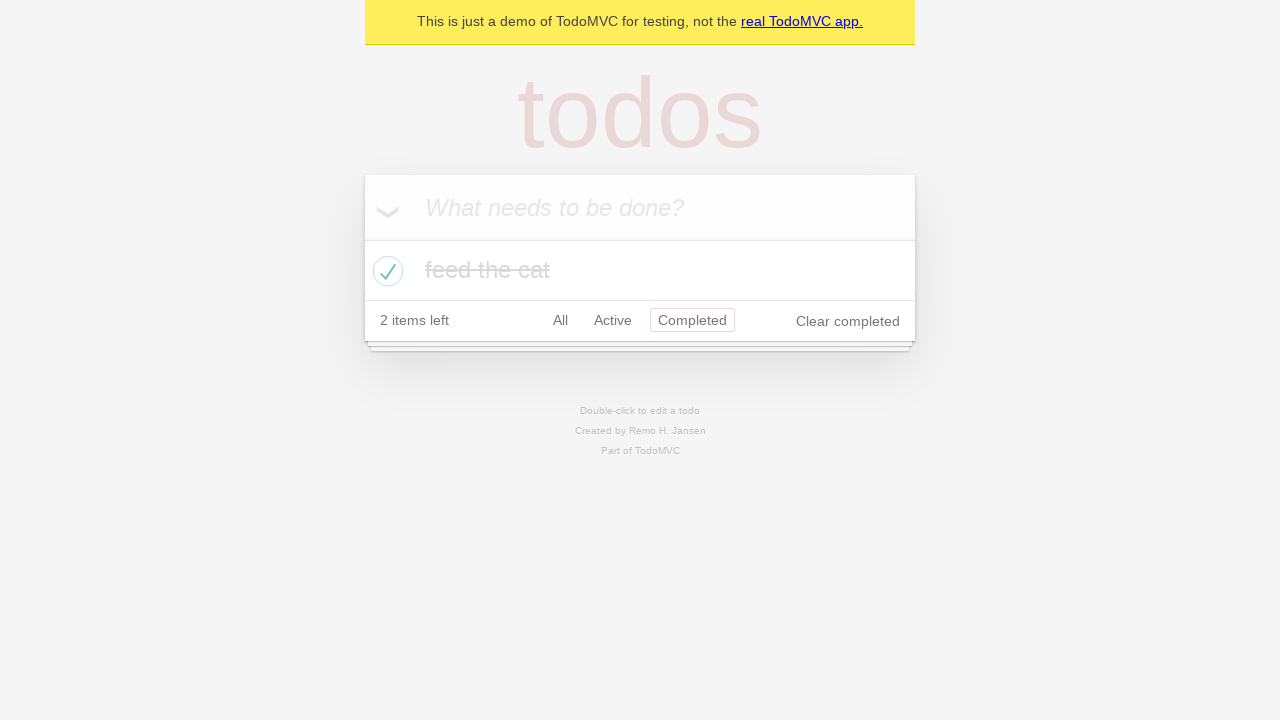

Clicked 'All' filter to display all items at (560, 320) on internal:role=link[name="All"i]
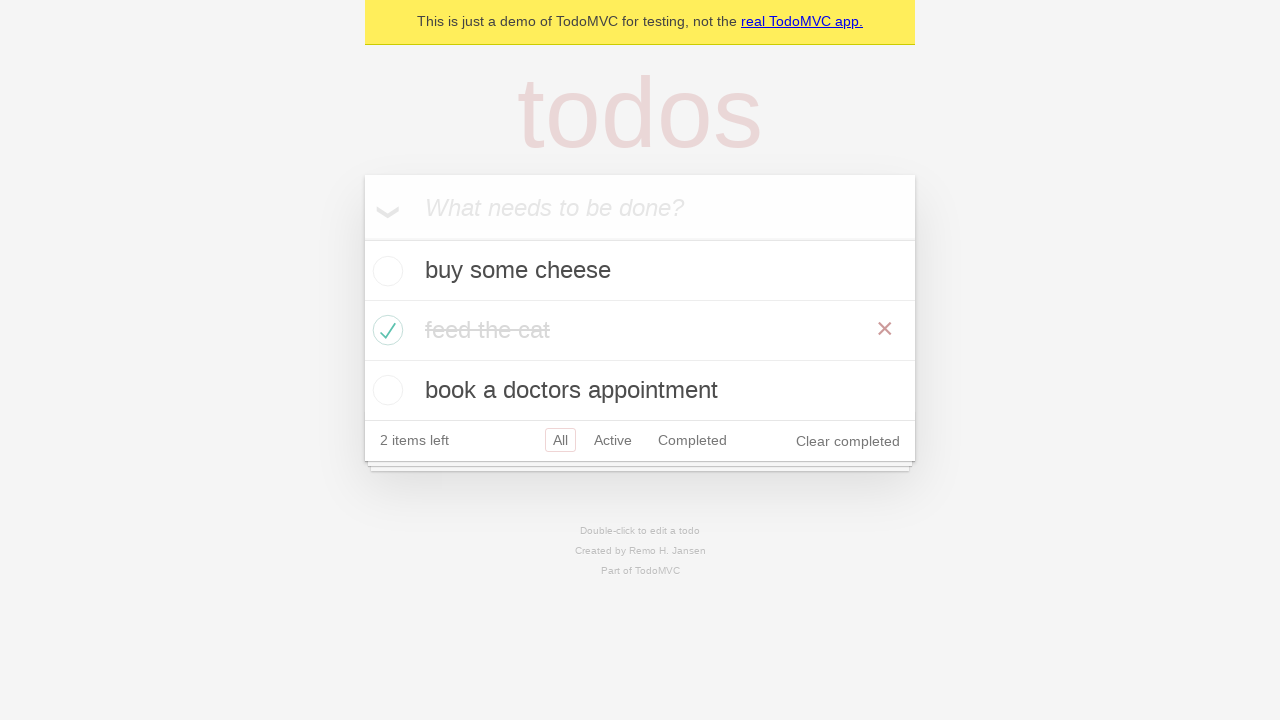

Verified all 3 items are displayed in 'All' view
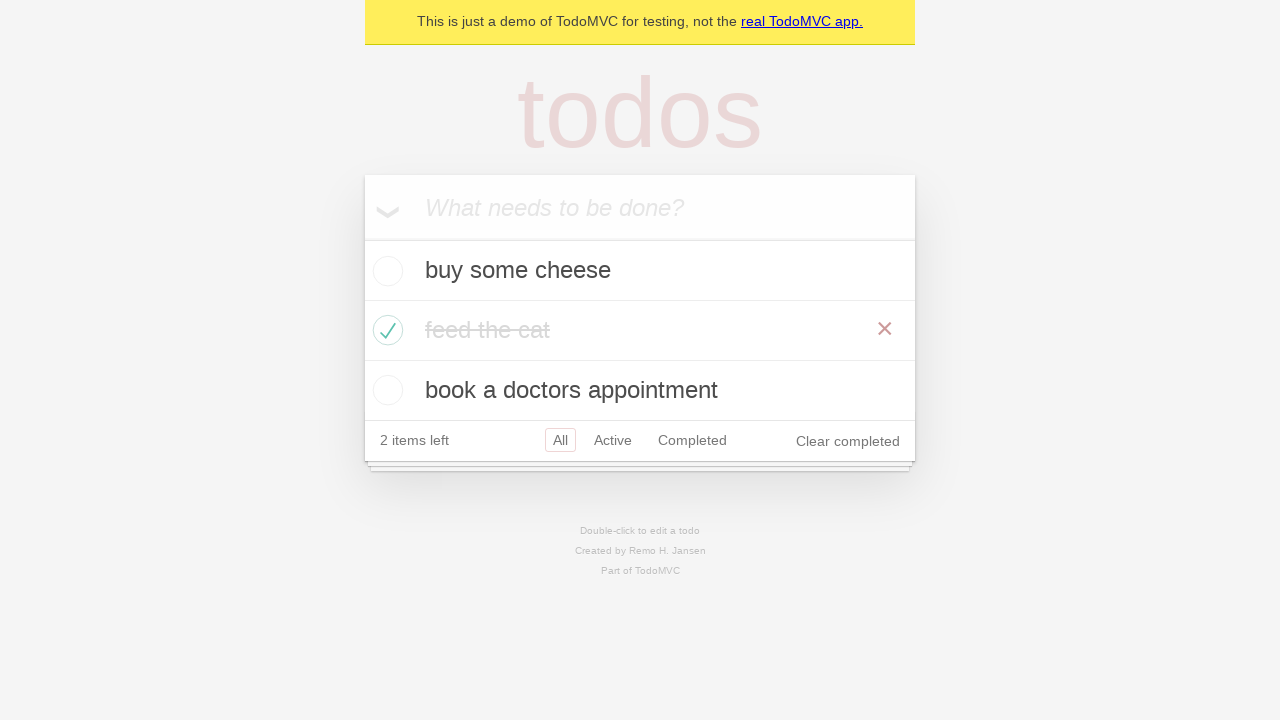

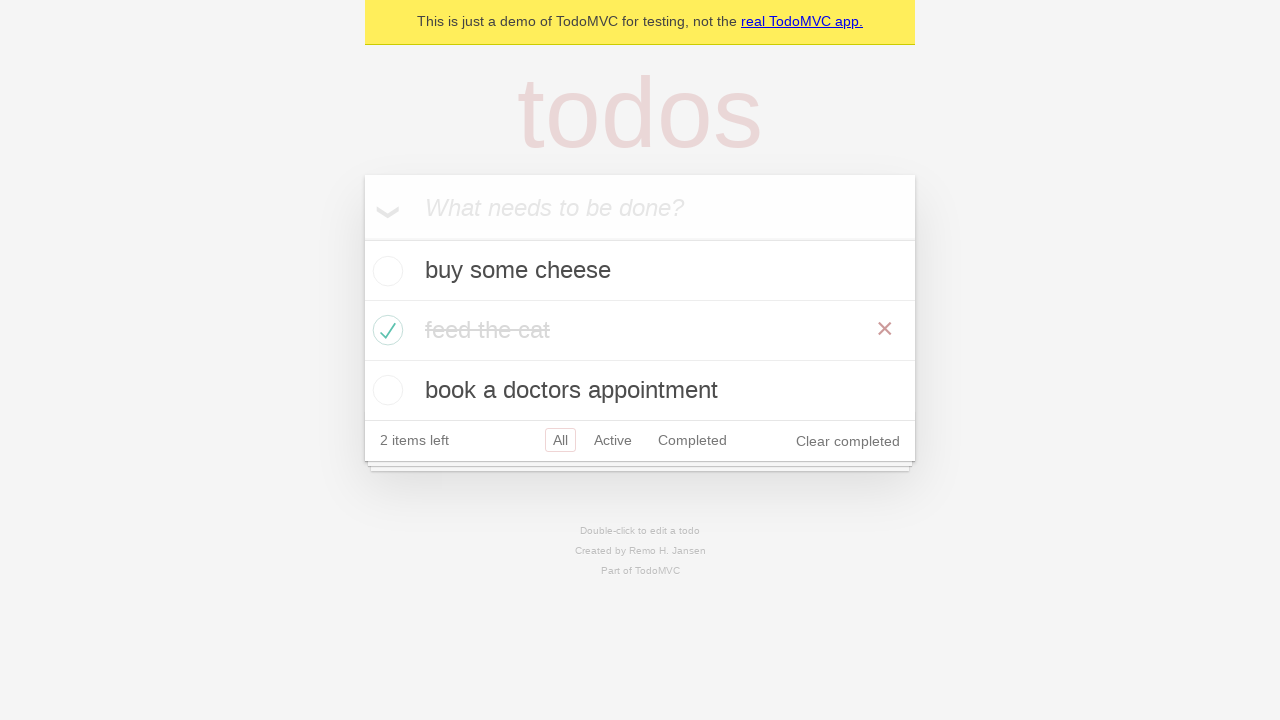